Tests checkbox functionality by clicking on a checkbox element

Starting URL: https://rahulshettyacademy.com/AutomationPractice/

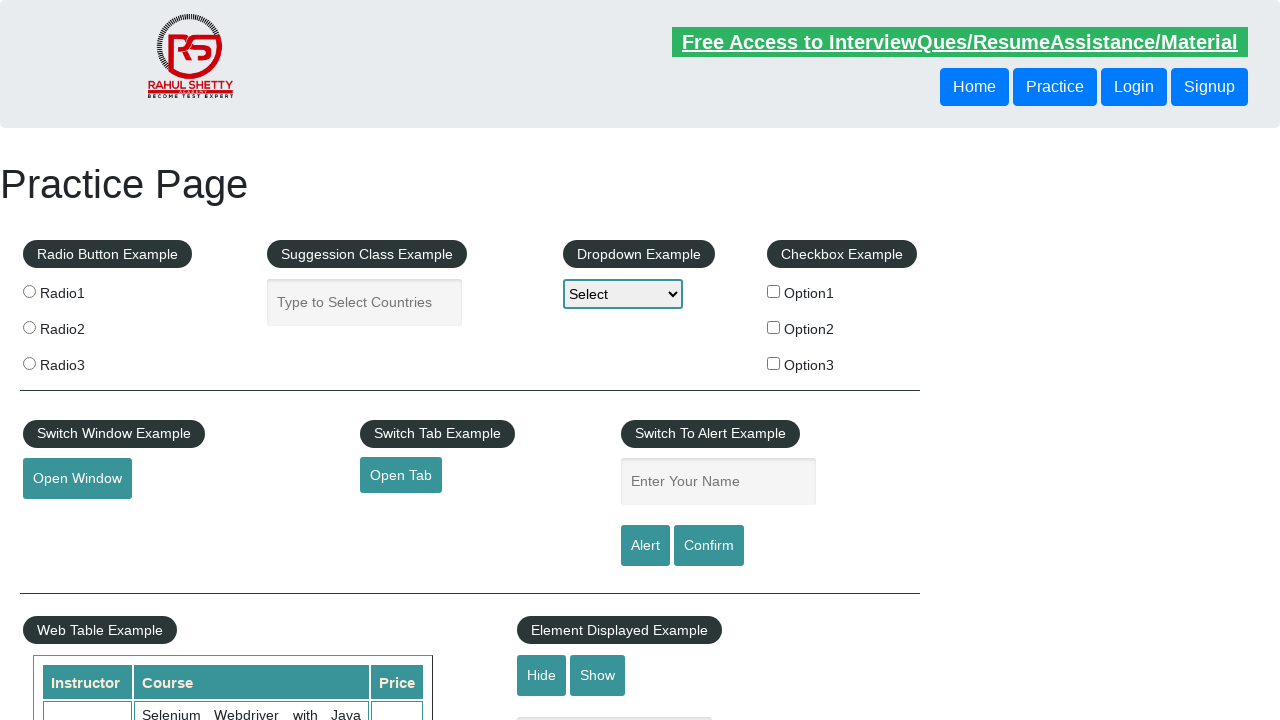

Clicked on checkbox element at (774, 291) on input[type='checkbox']
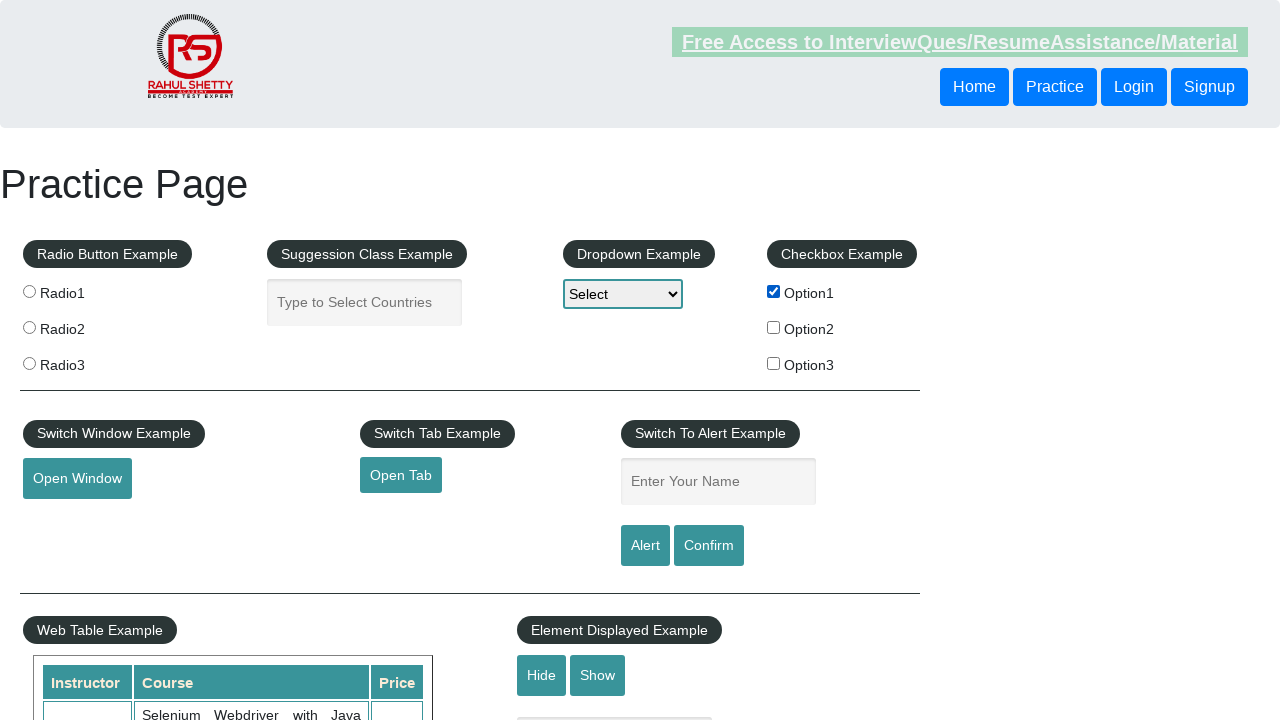

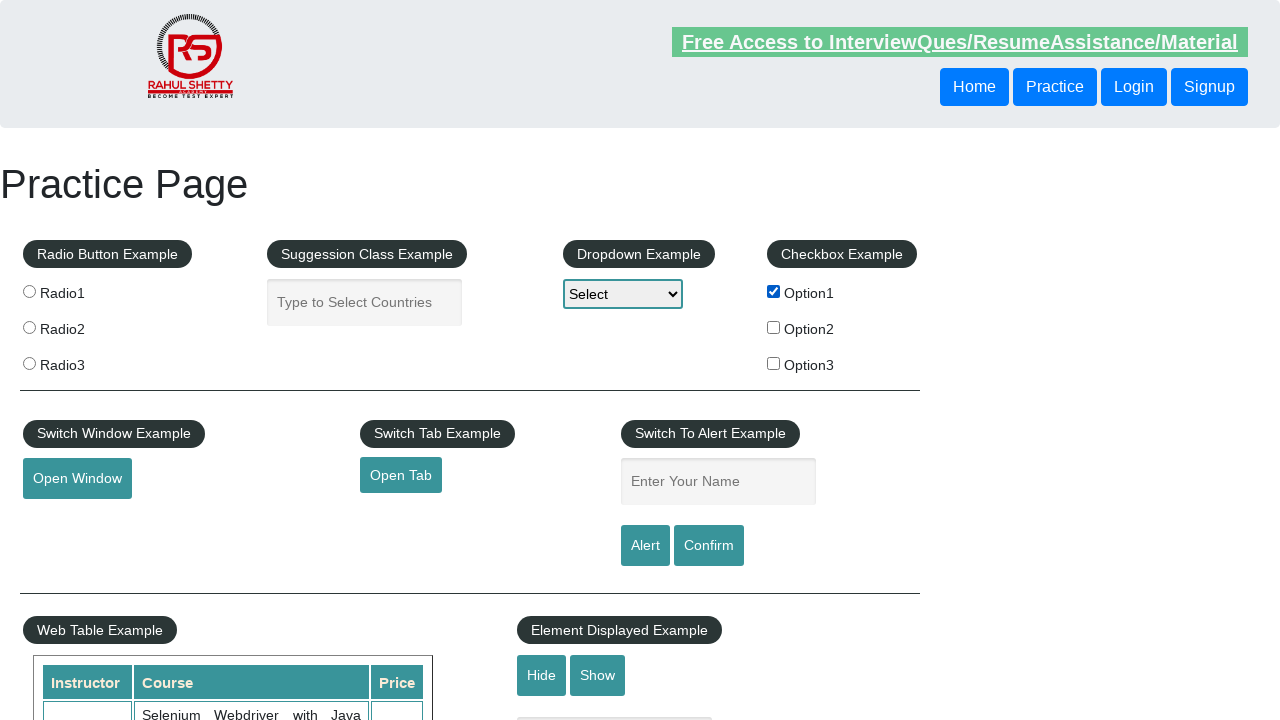